Tests shopping cart functionality by adding multiple items (5 Funny Cows and 10 Fluffy Bunnies) to cart and verifying they appear in the cart page

Starting URL: http://jupiter.cloud.planittesting.com

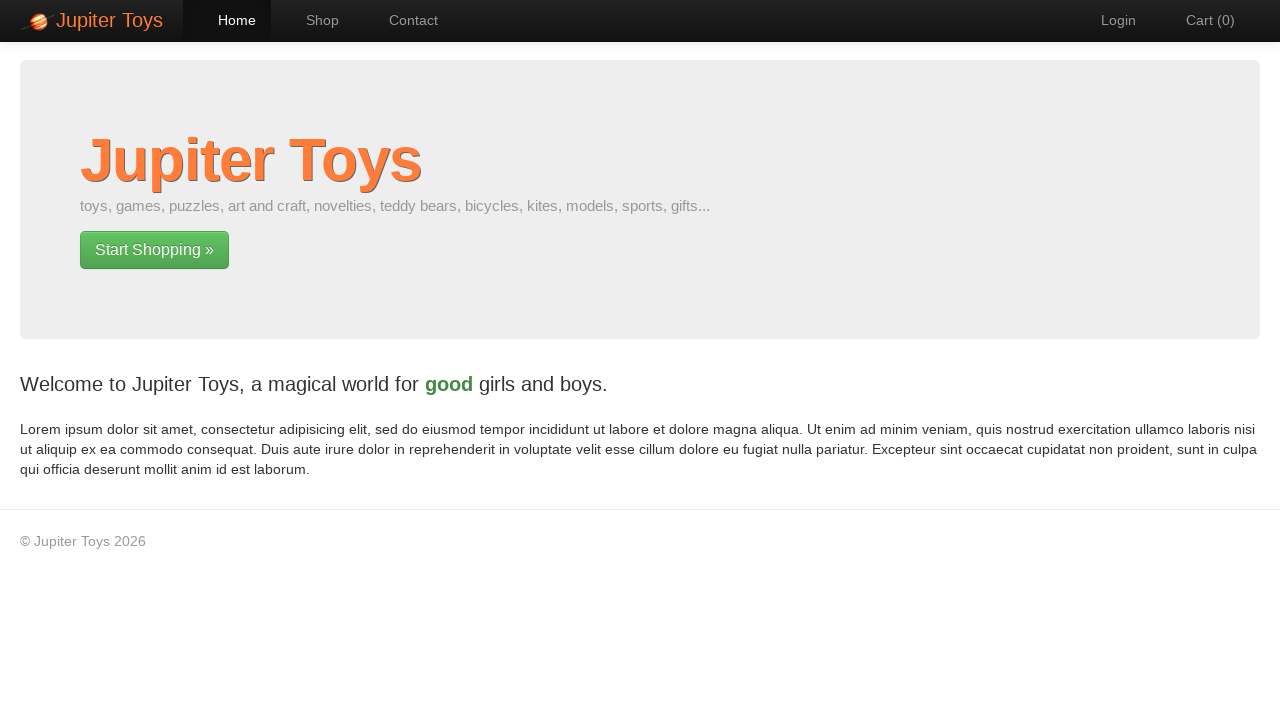

Clicked shop navigation link at (312, 20) on #nav-shop
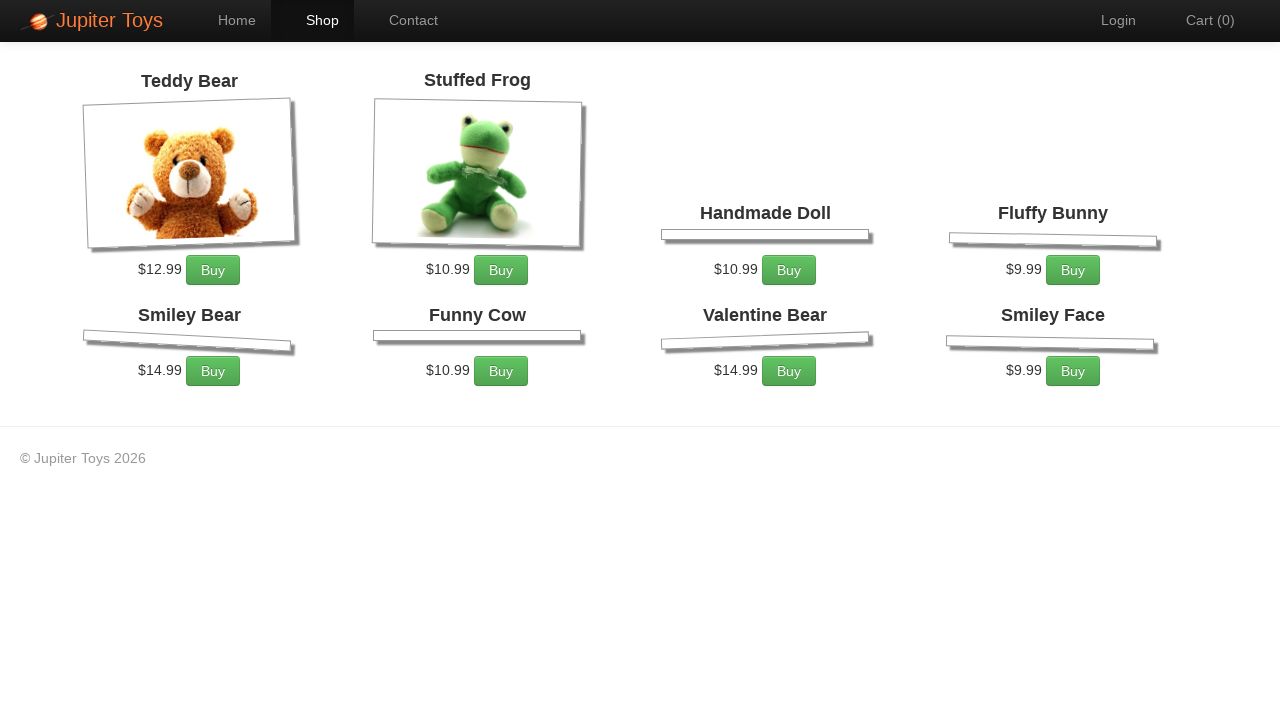

Products loaded on shop page
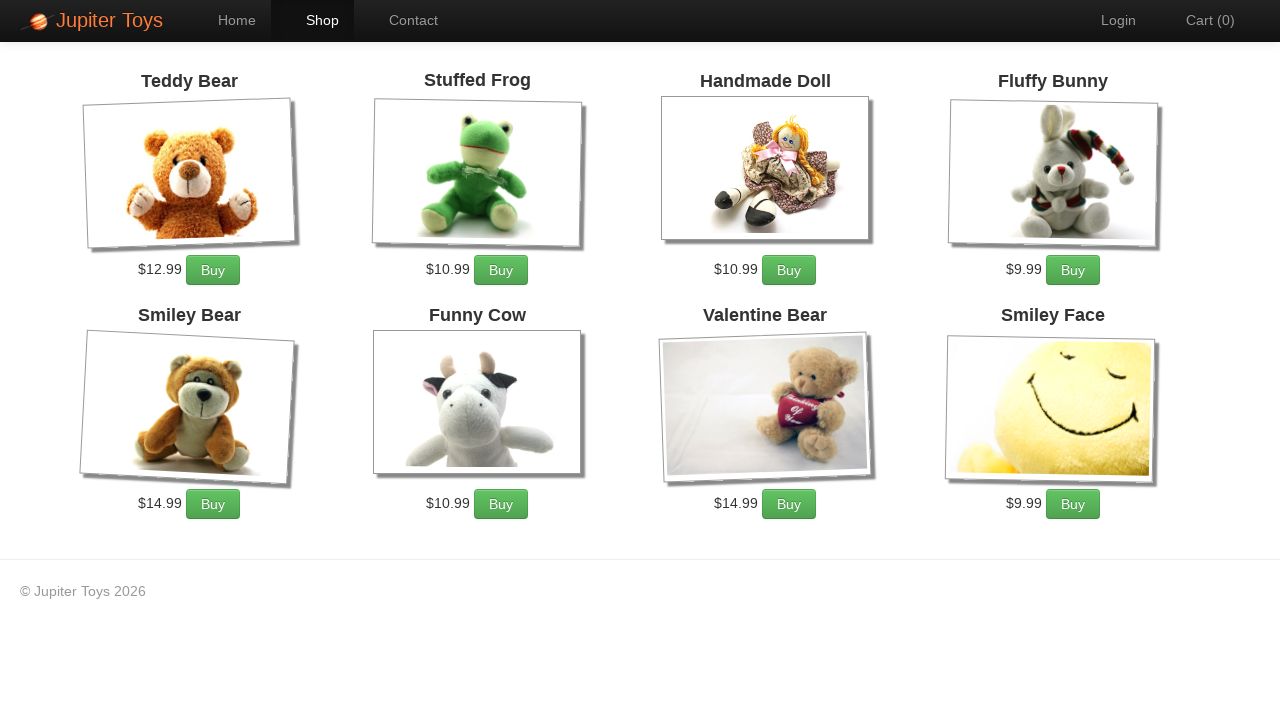

Added Funny Cow to cart (quantity 1/5) at (501, 504) on xpath=/html/body/div[2]/div/ul/li[6]/div/p/a[@class='btn btn-success']
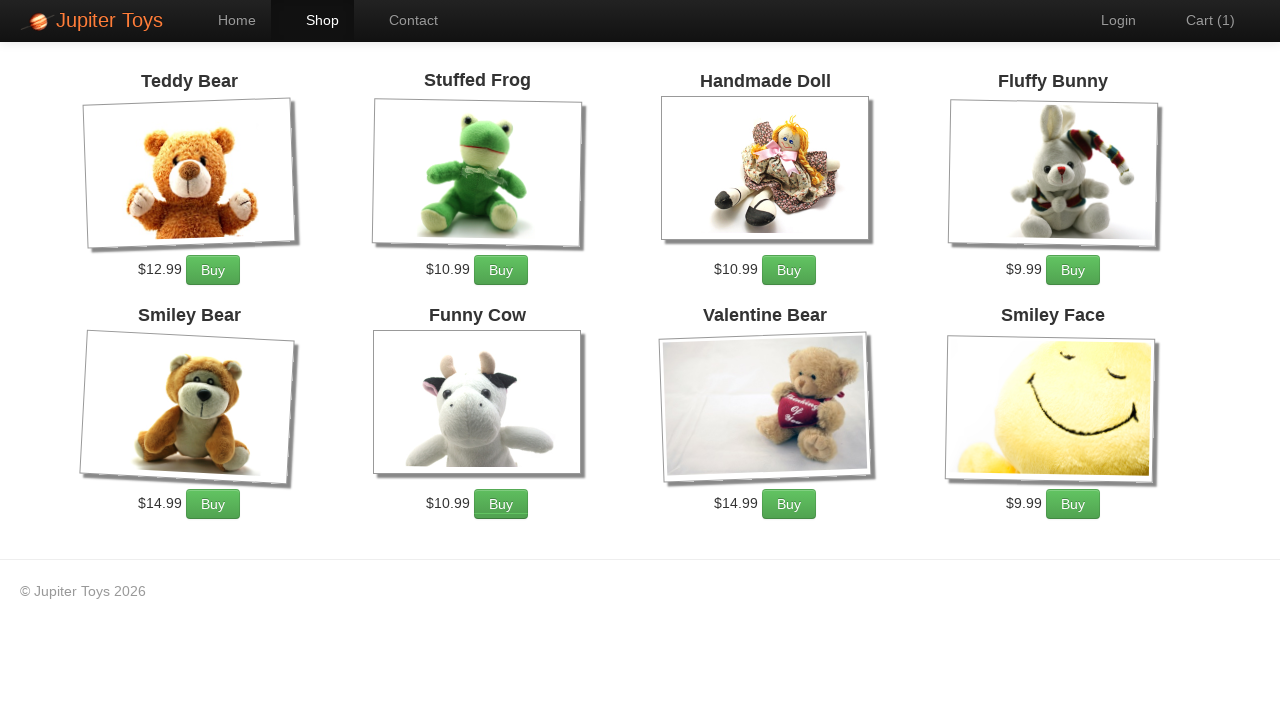

Added Funny Cow to cart (quantity 2/5) at (501, 504) on xpath=/html/body/div[2]/div/ul/li[6]/div/p/a[@class='btn btn-success']
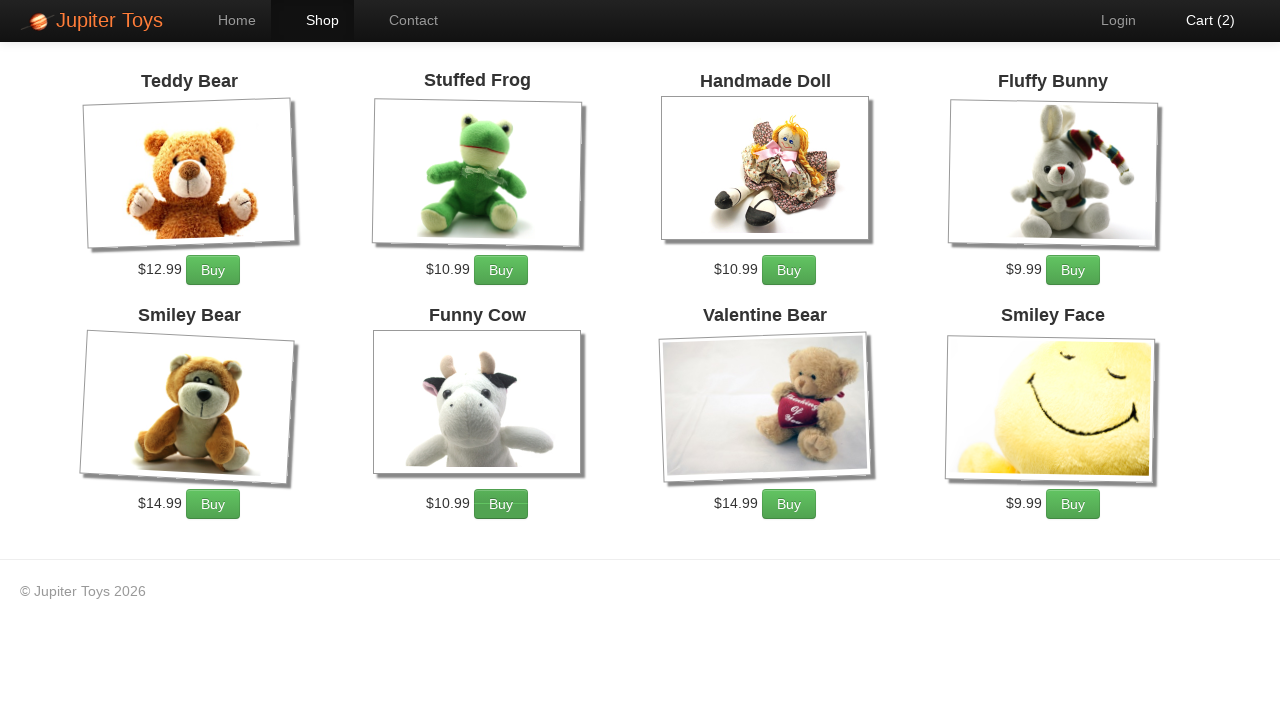

Added Funny Cow to cart (quantity 3/5) at (501, 504) on xpath=/html/body/div[2]/div/ul/li[6]/div/p/a[@class='btn btn-success']
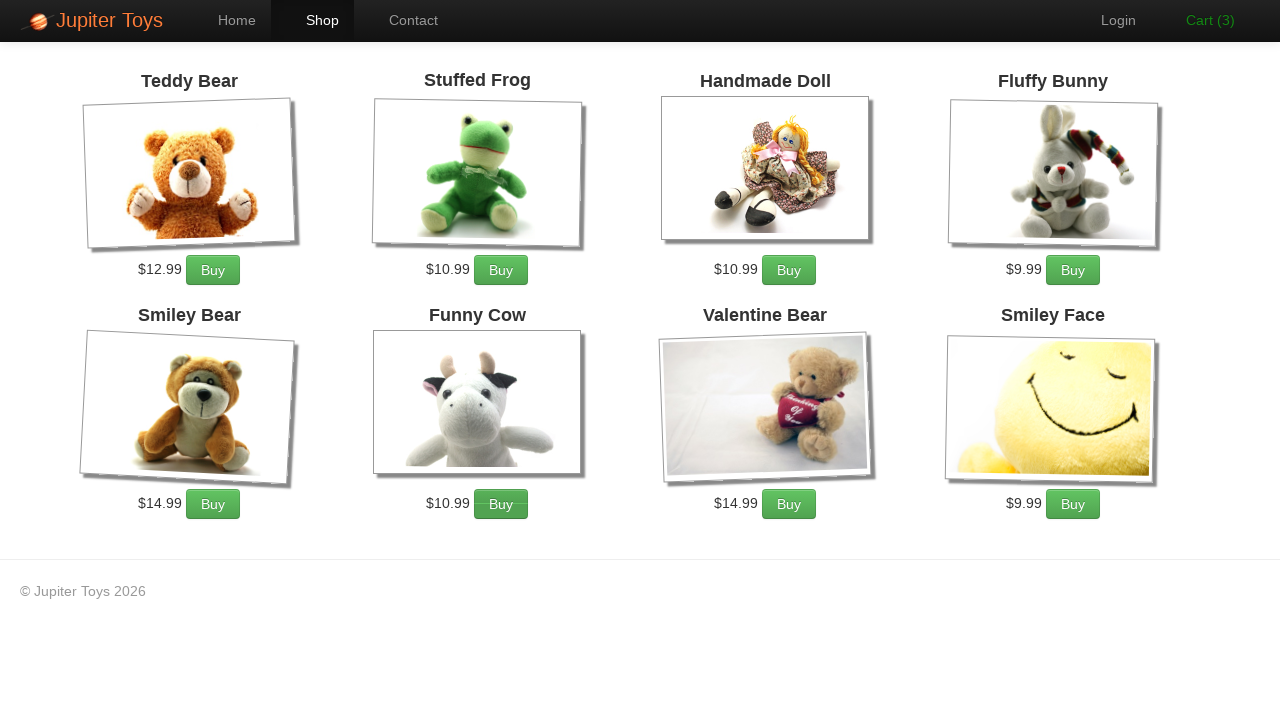

Added Funny Cow to cart (quantity 4/5) at (501, 504) on xpath=/html/body/div[2]/div/ul/li[6]/div/p/a[@class='btn btn-success']
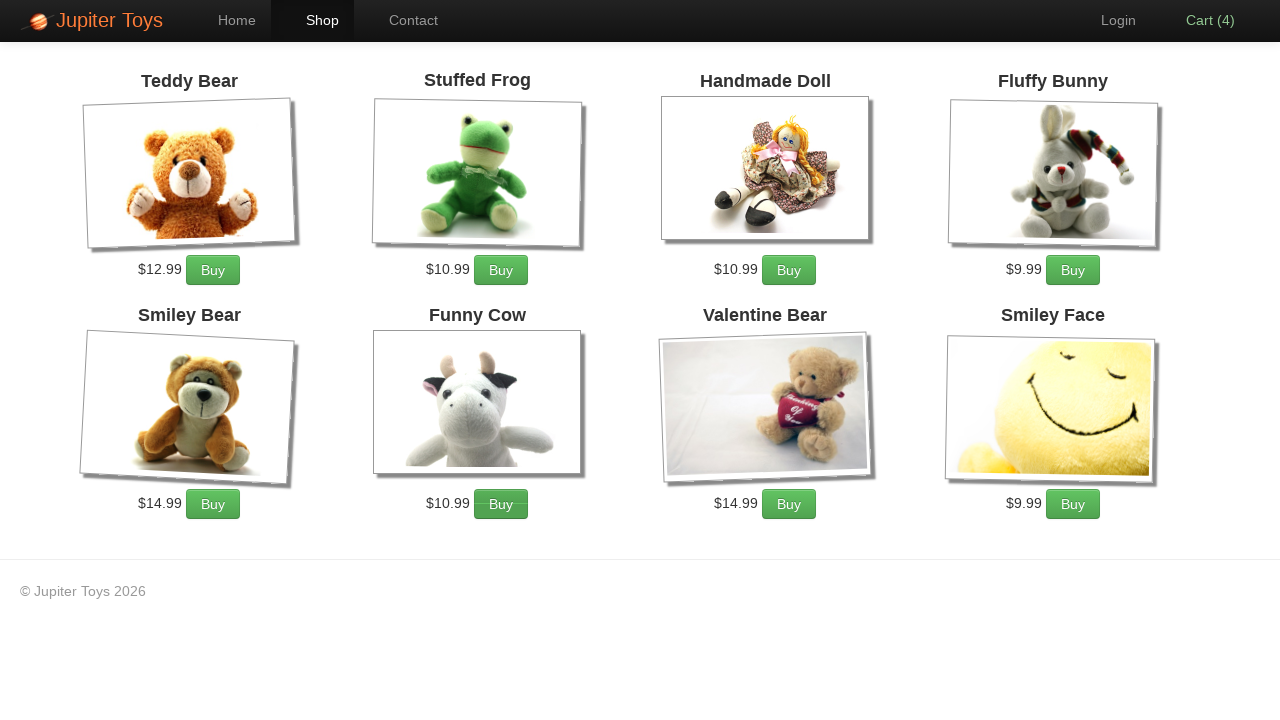

Added Funny Cow to cart (quantity 5/5) at (501, 504) on xpath=/html/body/div[2]/div/ul/li[6]/div/p/a[@class='btn btn-success']
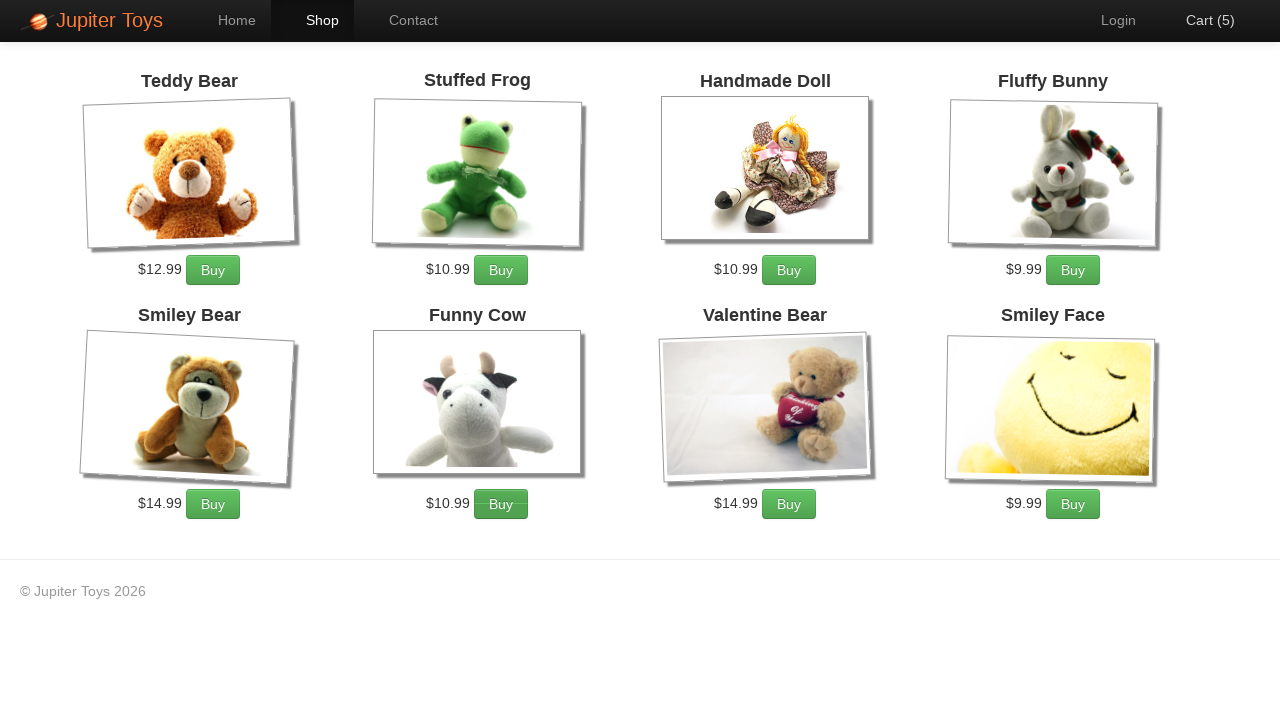

Added Fluffy Bunny to cart (quantity 1/10) at (1073, 270) on xpath=/html/body/div[2]/div/ul/li[4]/div/p/a[@class='btn btn-success']
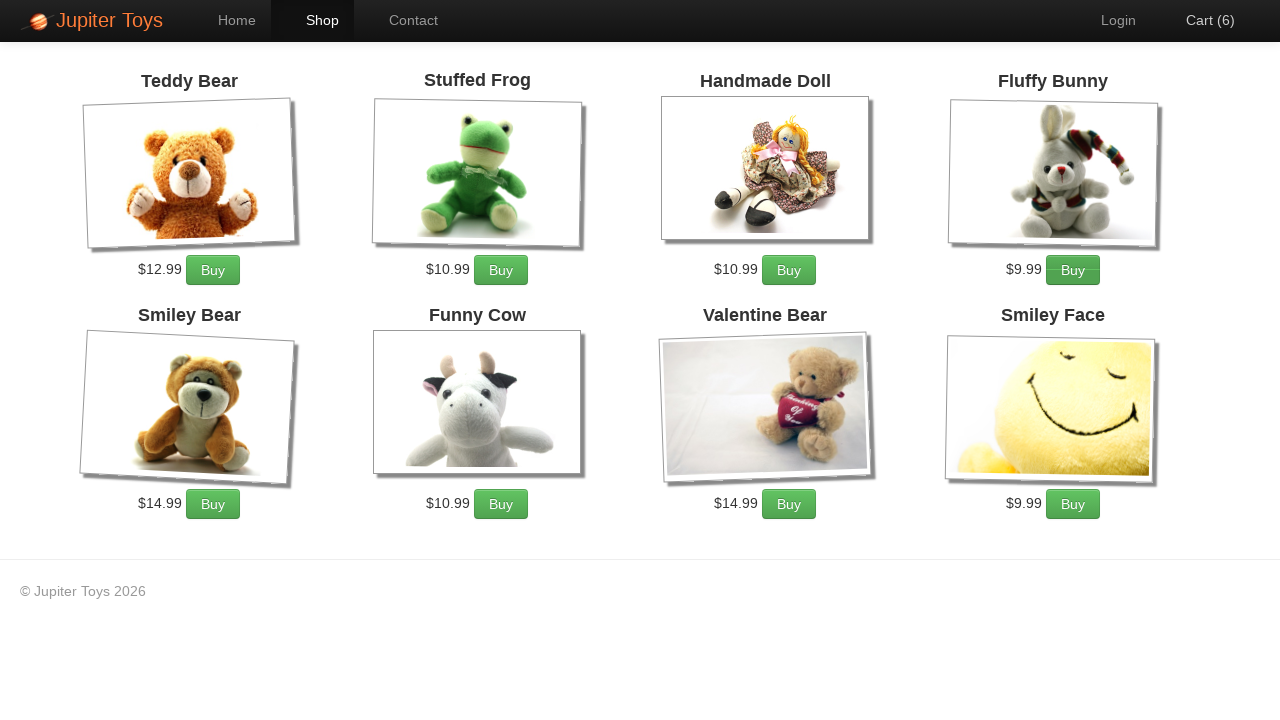

Added Fluffy Bunny to cart (quantity 2/10) at (1073, 270) on xpath=/html/body/div[2]/div/ul/li[4]/div/p/a[@class='btn btn-success']
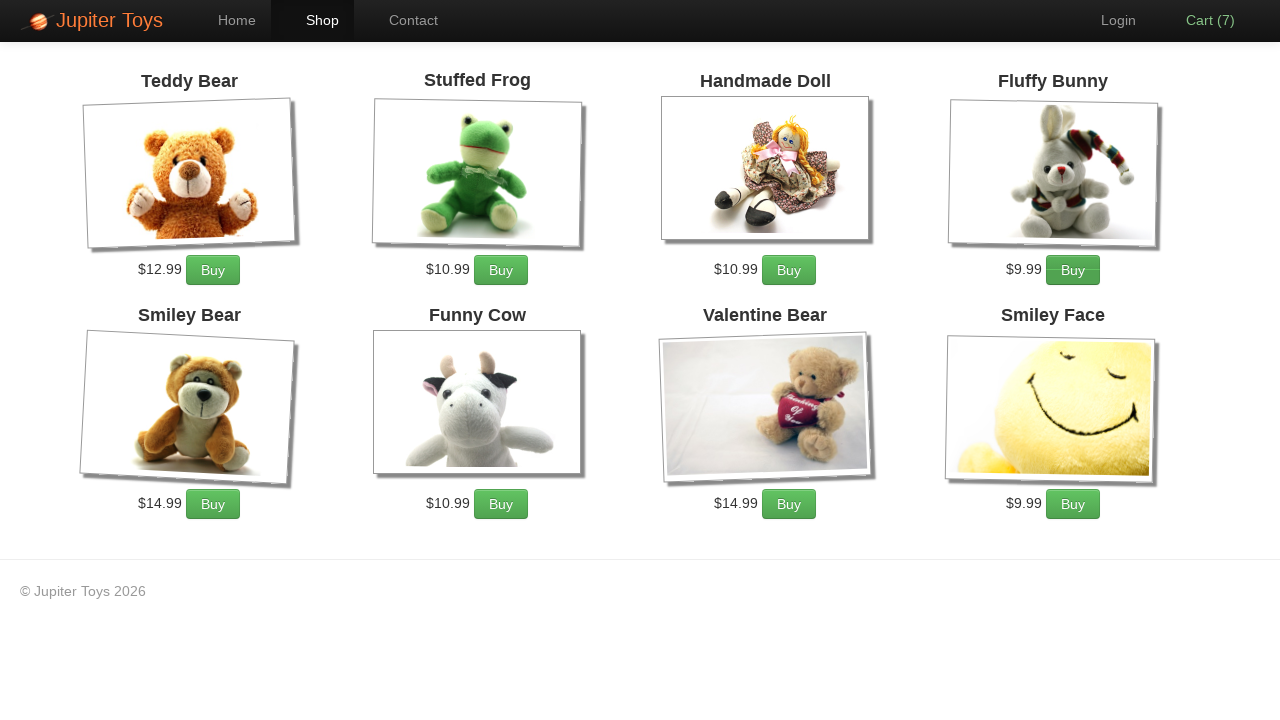

Added Fluffy Bunny to cart (quantity 3/10) at (1073, 270) on xpath=/html/body/div[2]/div/ul/li[4]/div/p/a[@class='btn btn-success']
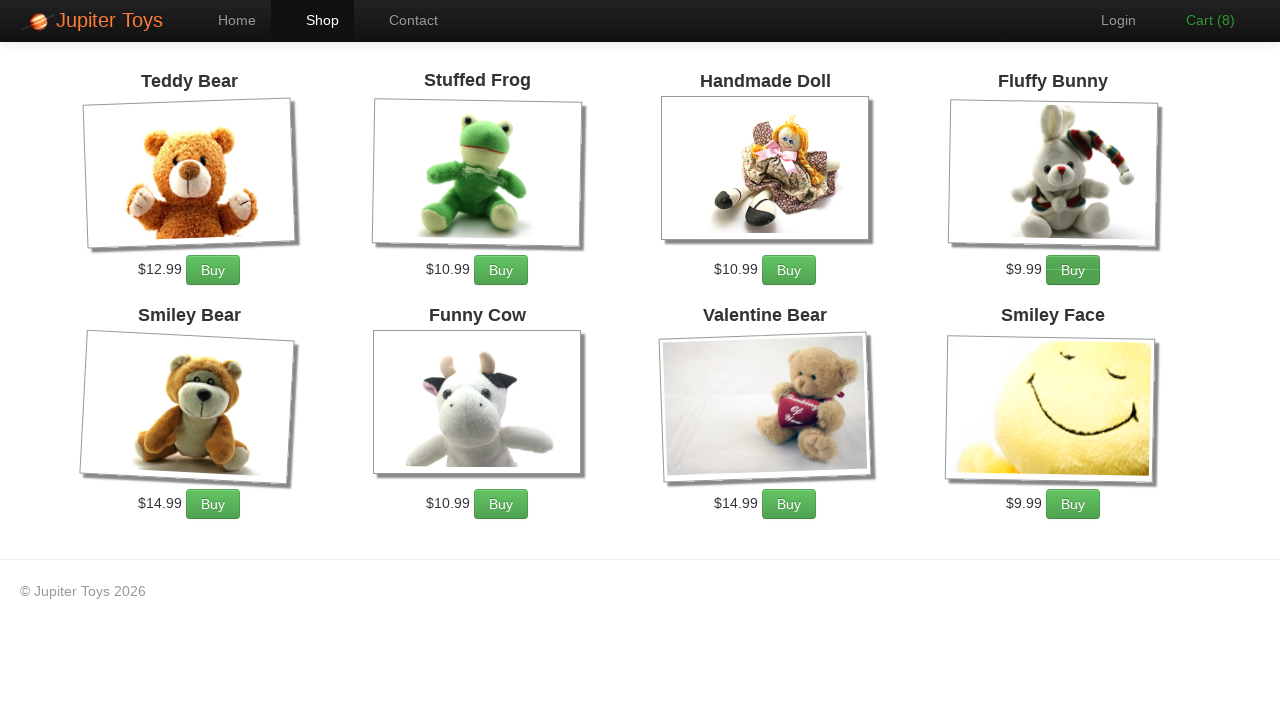

Added Fluffy Bunny to cart (quantity 4/10) at (1073, 270) on xpath=/html/body/div[2]/div/ul/li[4]/div/p/a[@class='btn btn-success']
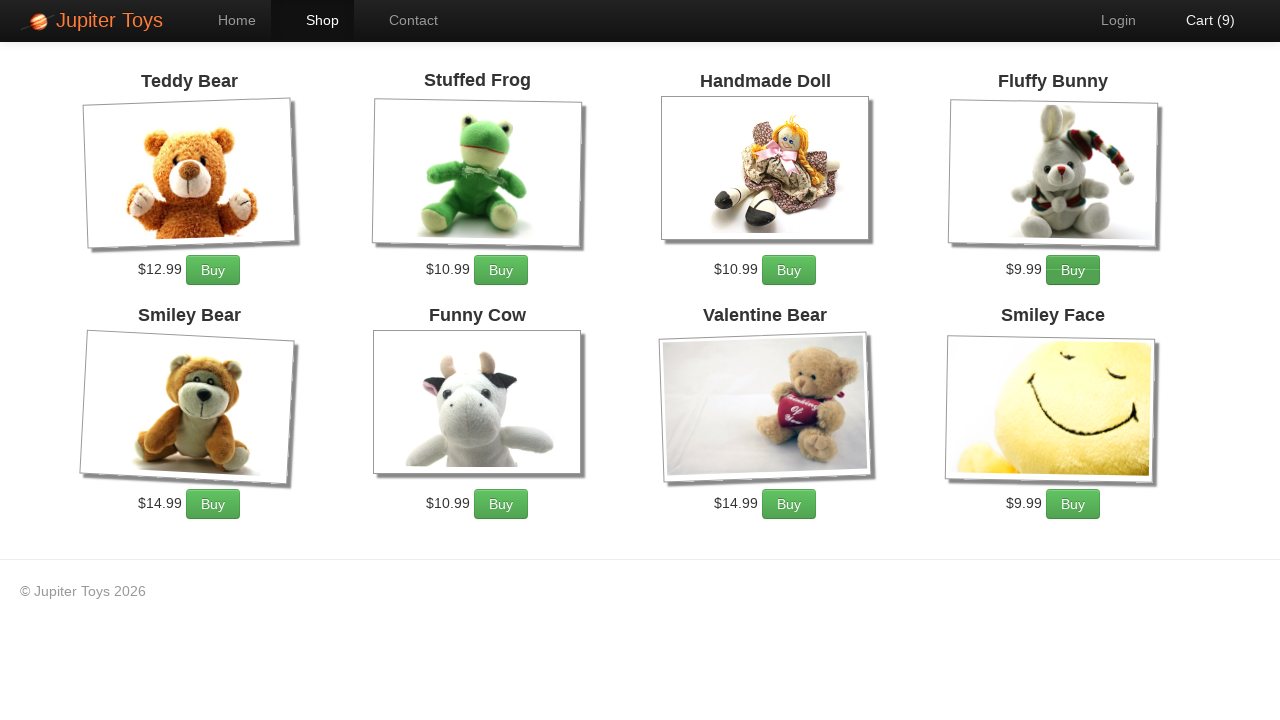

Added Fluffy Bunny to cart (quantity 5/10) at (1073, 270) on xpath=/html/body/div[2]/div/ul/li[4]/div/p/a[@class='btn btn-success']
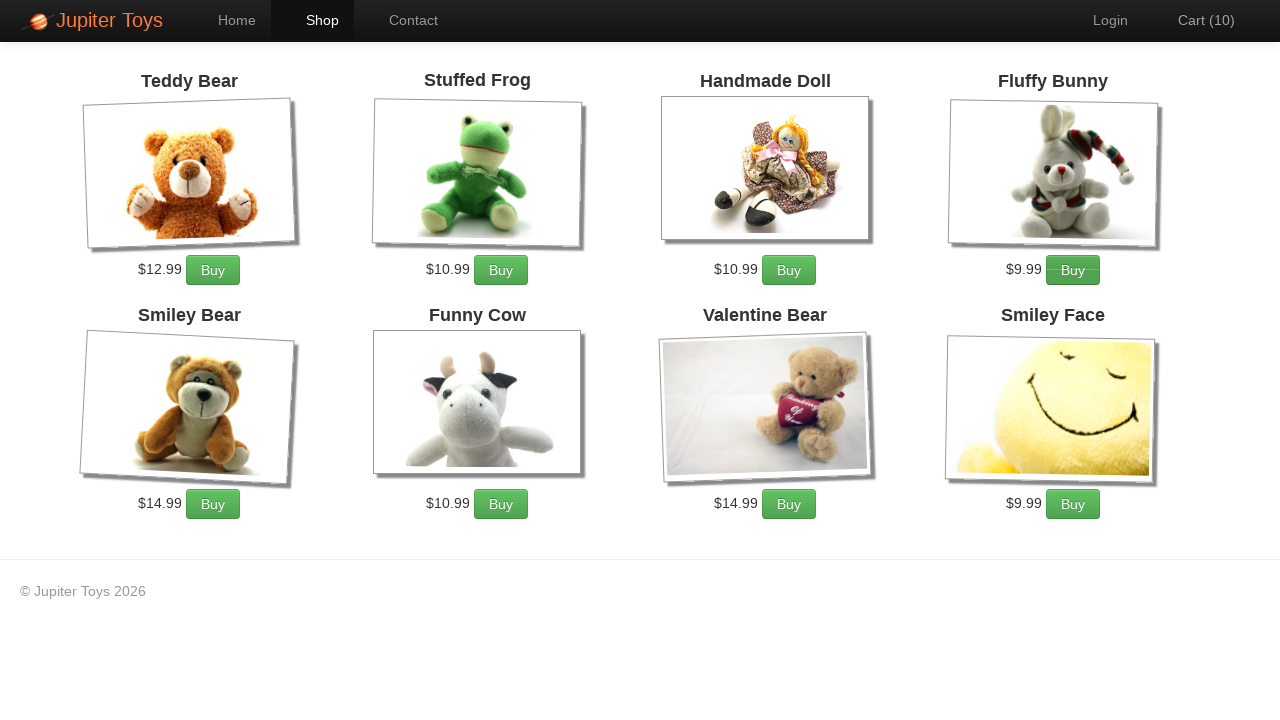

Added Fluffy Bunny to cart (quantity 6/10) at (1073, 270) on xpath=/html/body/div[2]/div/ul/li[4]/div/p/a[@class='btn btn-success']
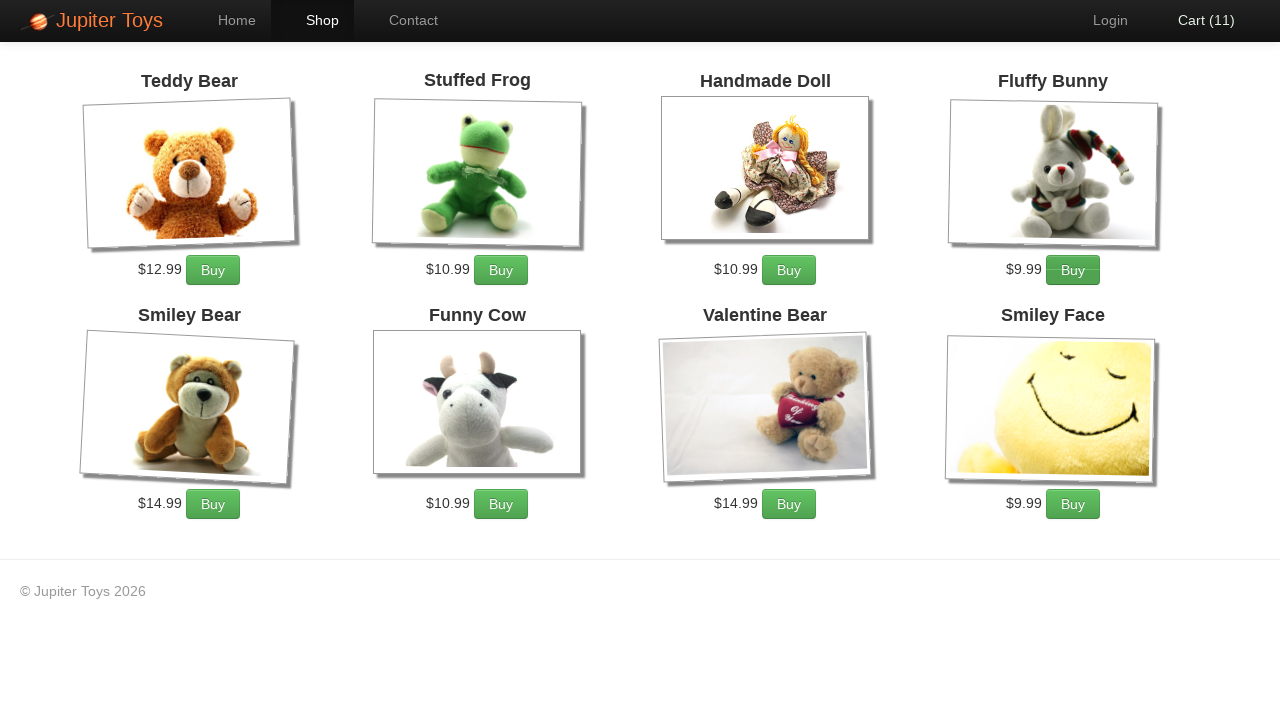

Added Fluffy Bunny to cart (quantity 7/10) at (1073, 270) on xpath=/html/body/div[2]/div/ul/li[4]/div/p/a[@class='btn btn-success']
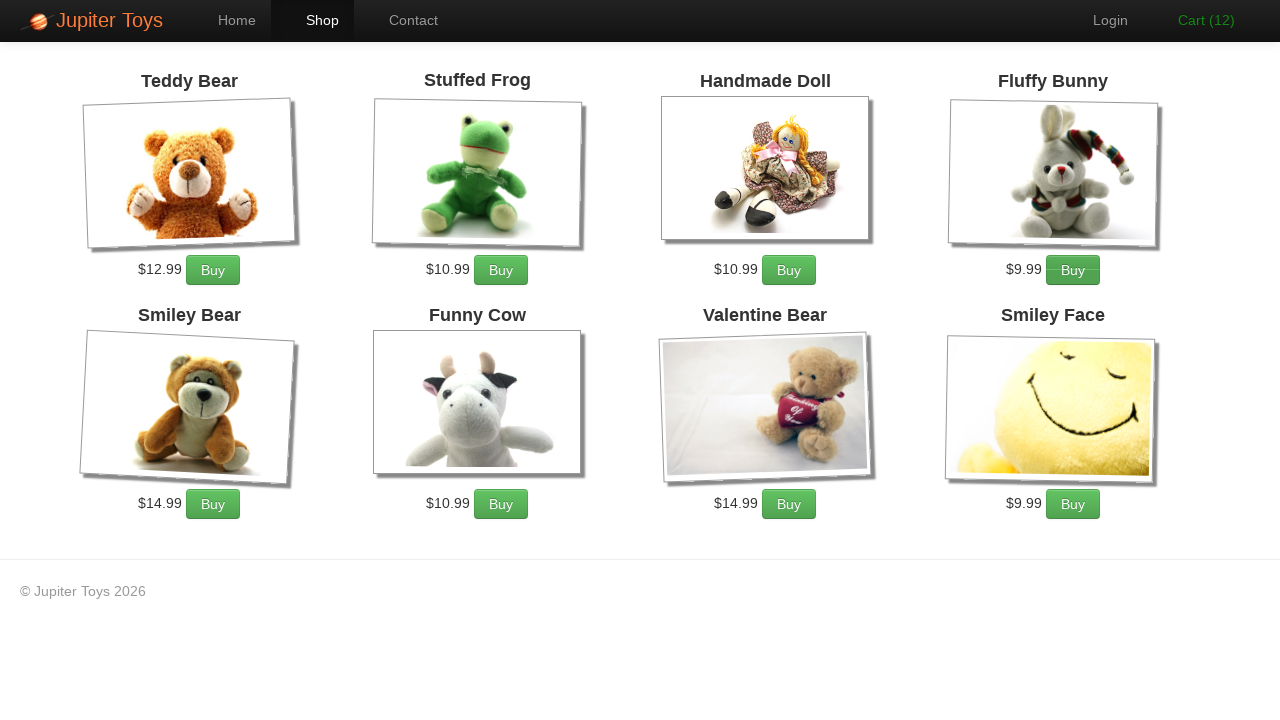

Added Fluffy Bunny to cart (quantity 8/10) at (1073, 270) on xpath=/html/body/div[2]/div/ul/li[4]/div/p/a[@class='btn btn-success']
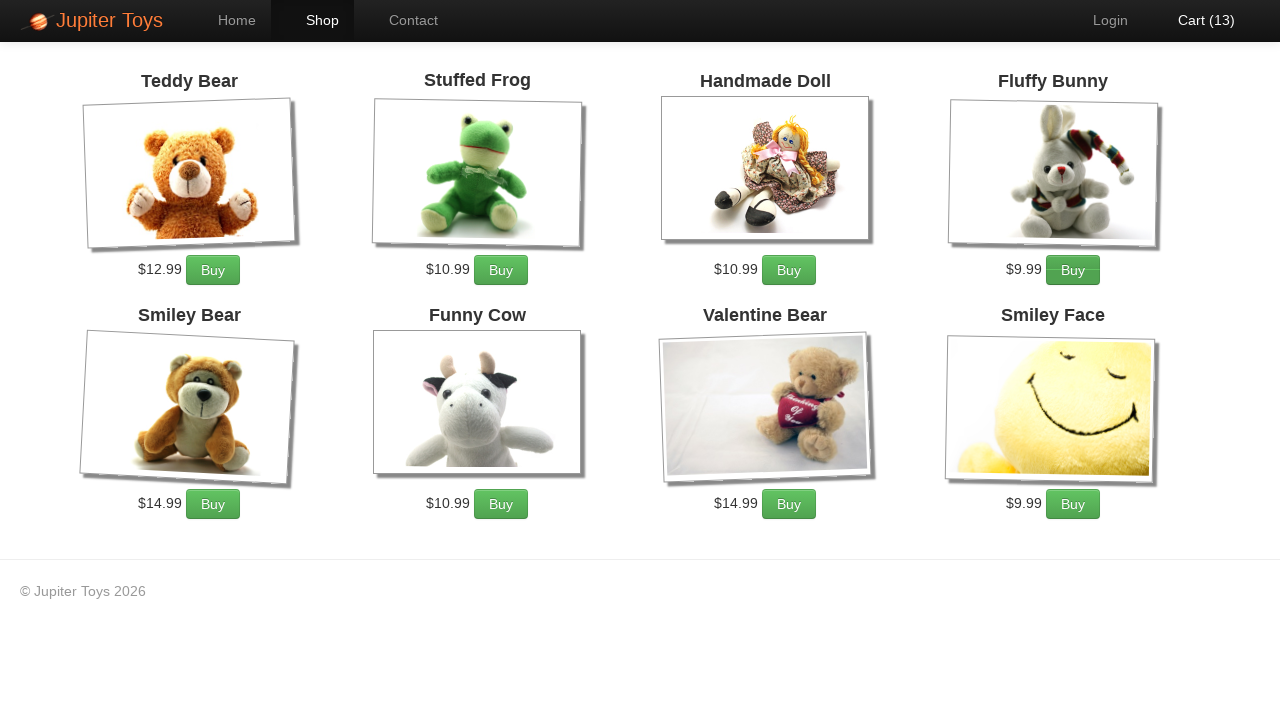

Added Fluffy Bunny to cart (quantity 9/10) at (1073, 270) on xpath=/html/body/div[2]/div/ul/li[4]/div/p/a[@class='btn btn-success']
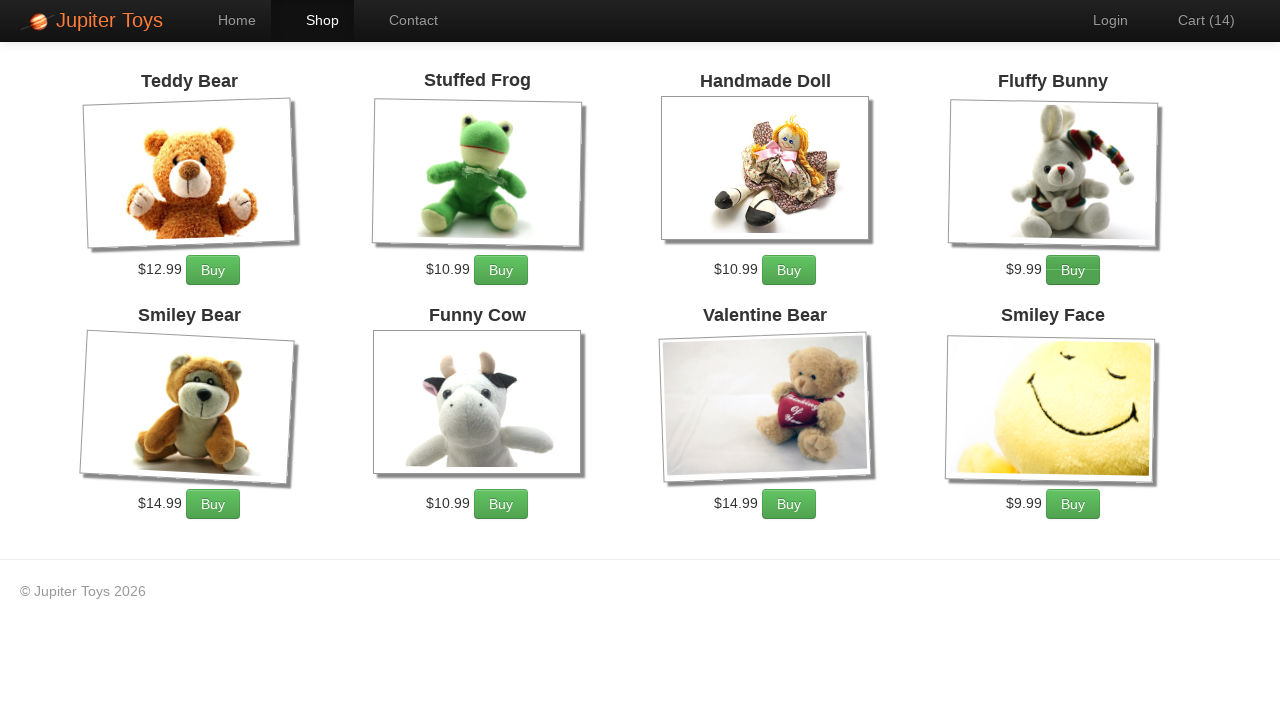

Added Fluffy Bunny to cart (quantity 10/10) at (1073, 270) on xpath=/html/body/div[2]/div/ul/li[4]/div/p/a[@class='btn btn-success']
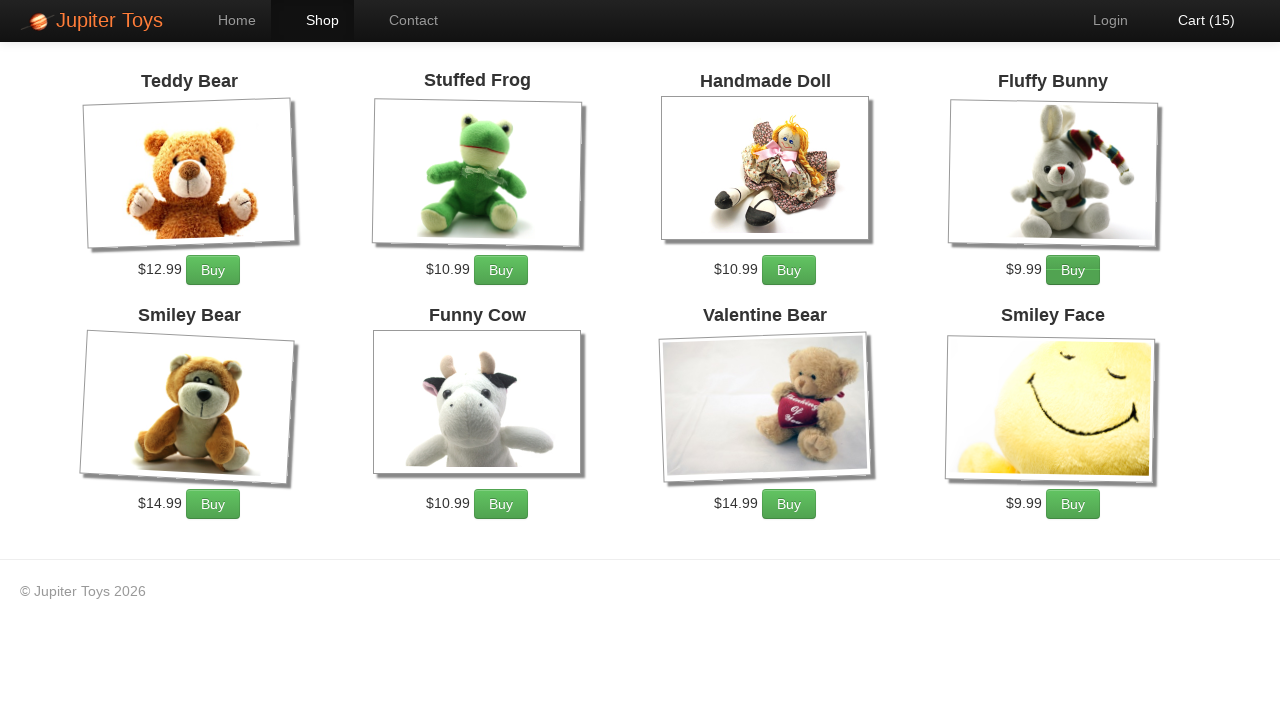

Clicked cart navigation link at (1196, 20) on #nav-cart
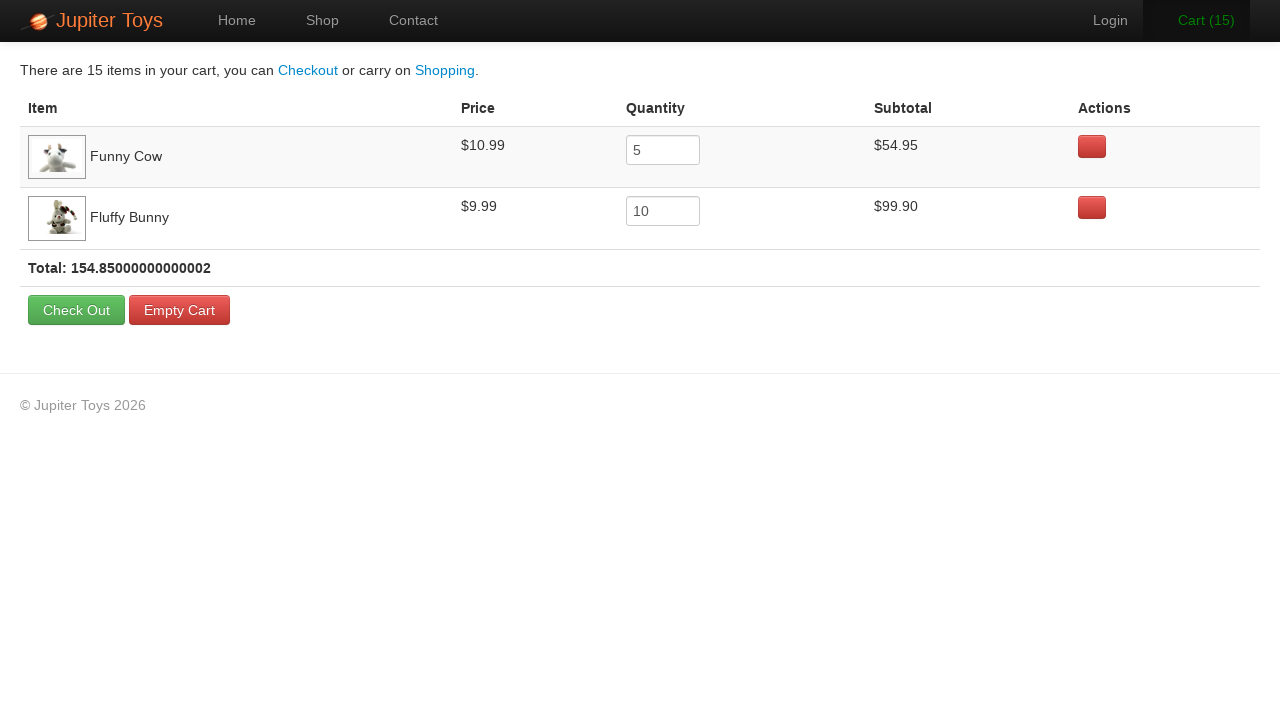

Cart page loaded with items displayed
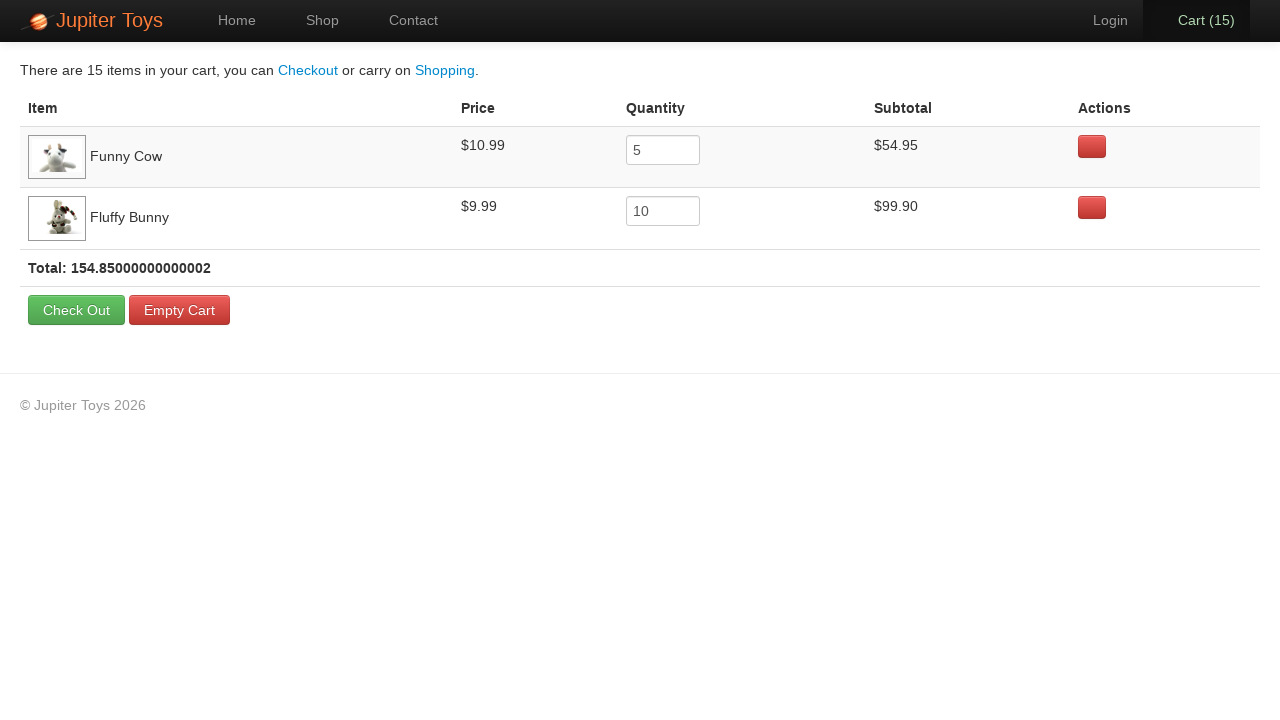

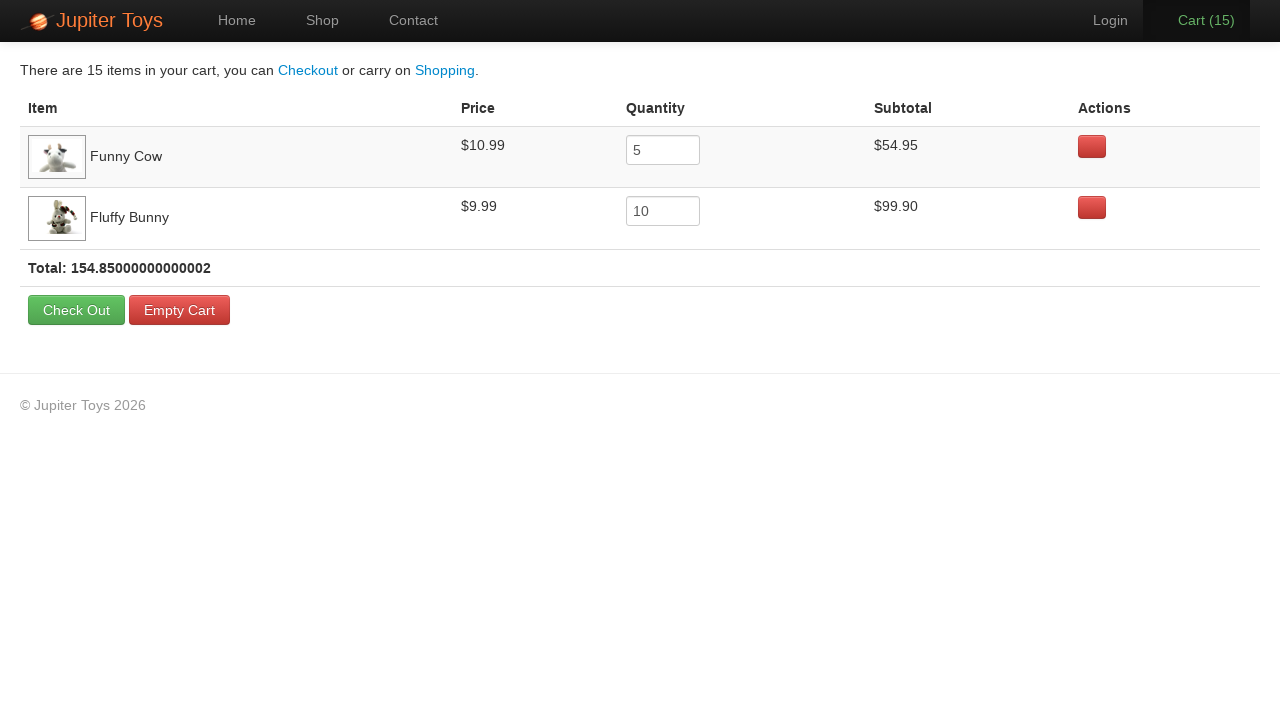